Verifies that the page title matches the expected value

Starting URL: https://opensource-demo.orangehrmlive.com/web/index.php/auth/login

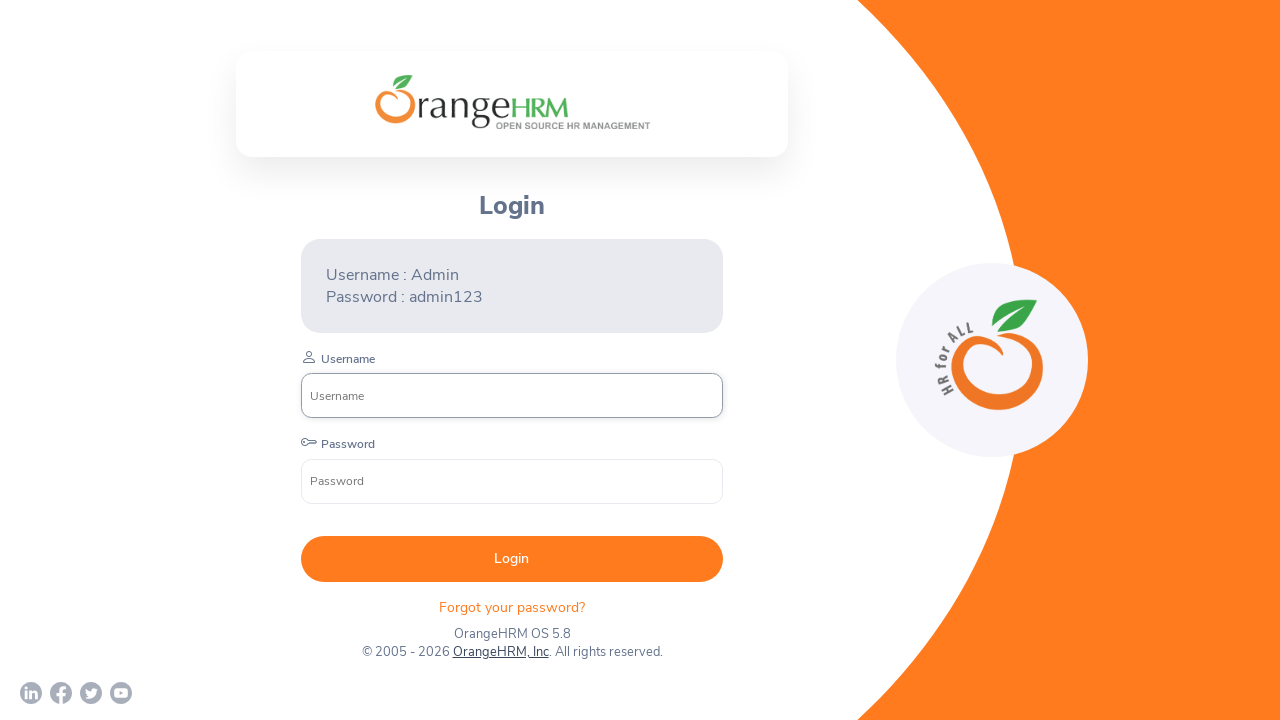

Retrieved page title
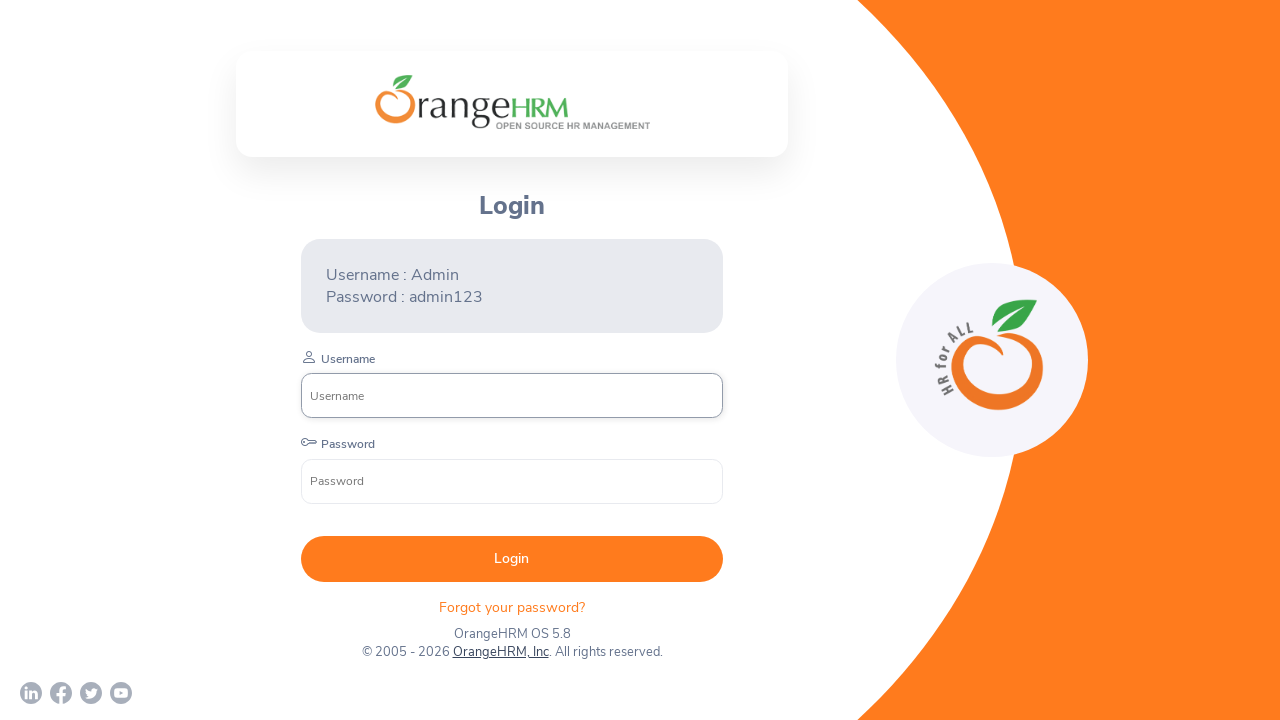

Verified page title matches 'OrangeHRM'
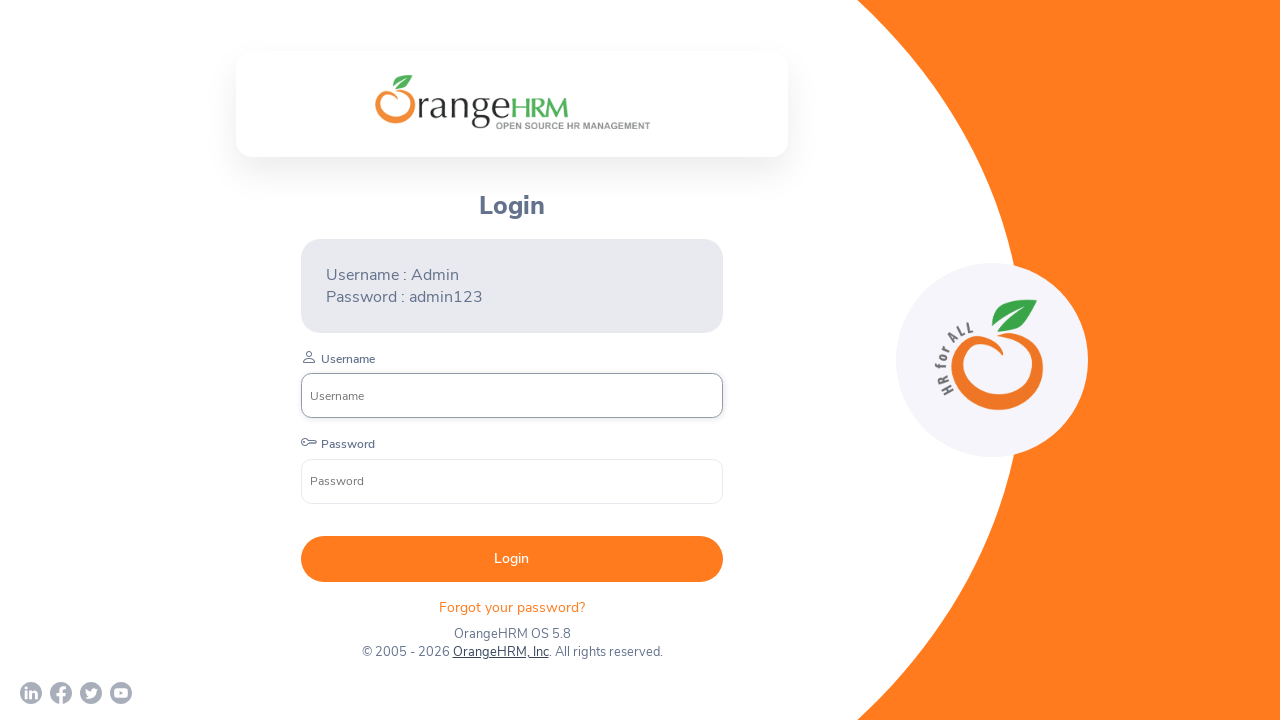

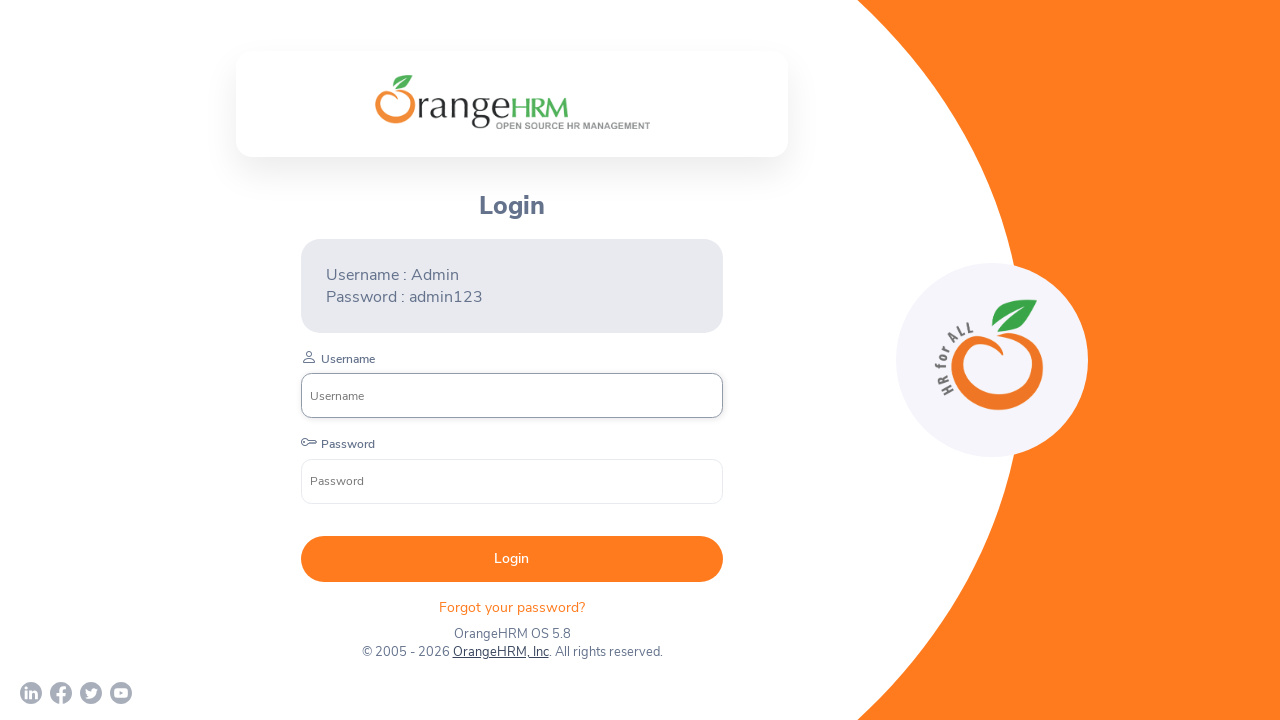